Tests navigation by clicking a link with a mathematically calculated text value, then fills out a form with first name, last name, city, and country fields and submits it.

Starting URL: http://suninjuly.github.io/find_link_text

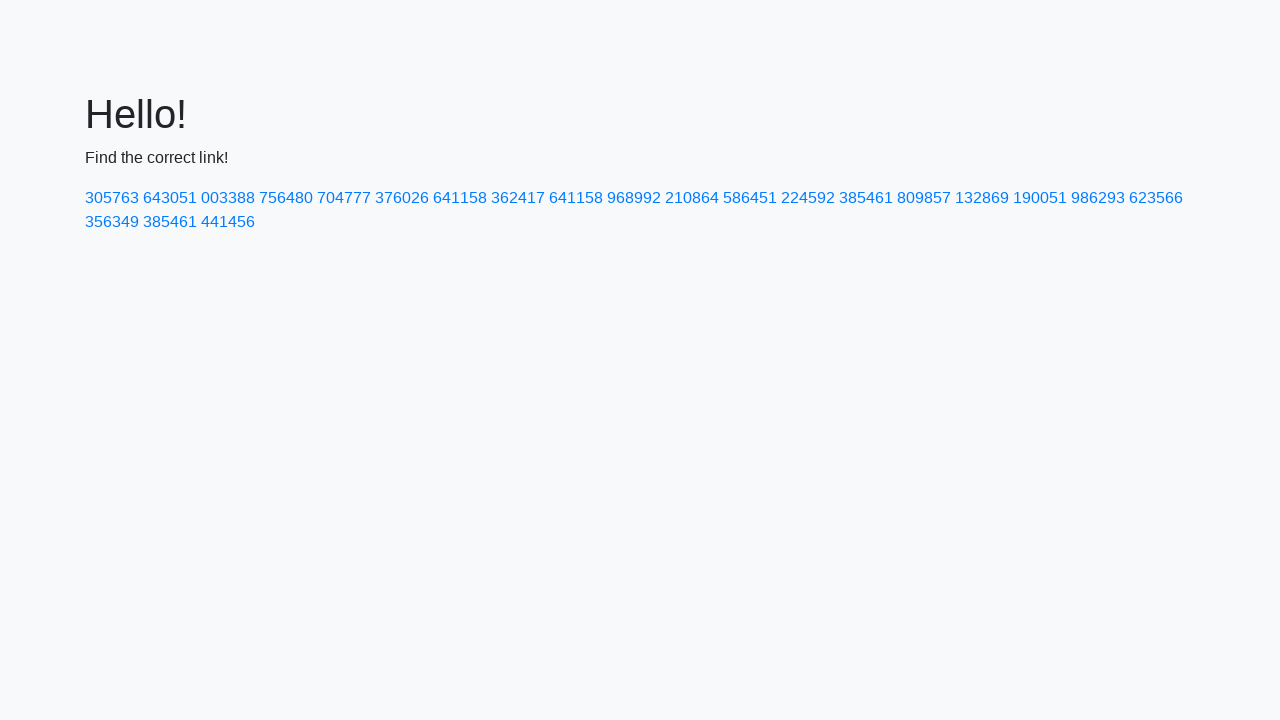

Clicked link with mathematically calculated text value 224592 at (808, 198) on a:text-is('224592')
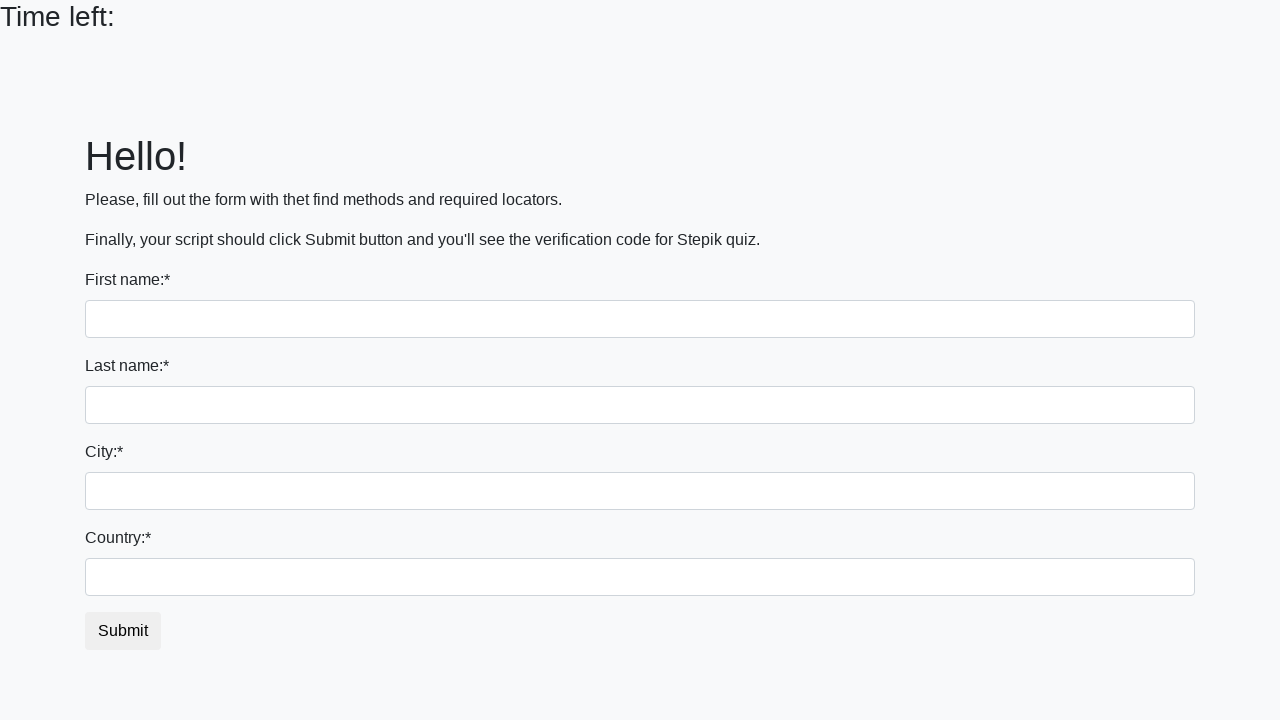

Filled first name field with 'Ivan' on input
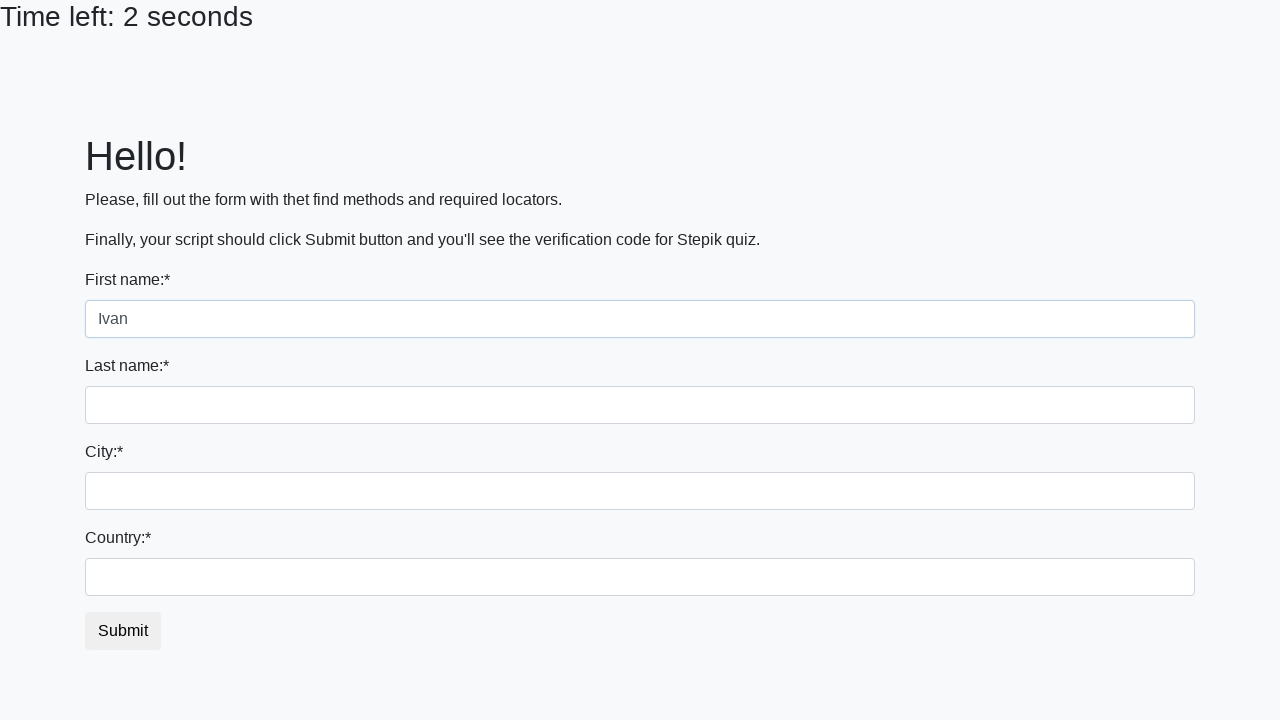

Filled last name field with 'Petrov' on input[name='last_name']
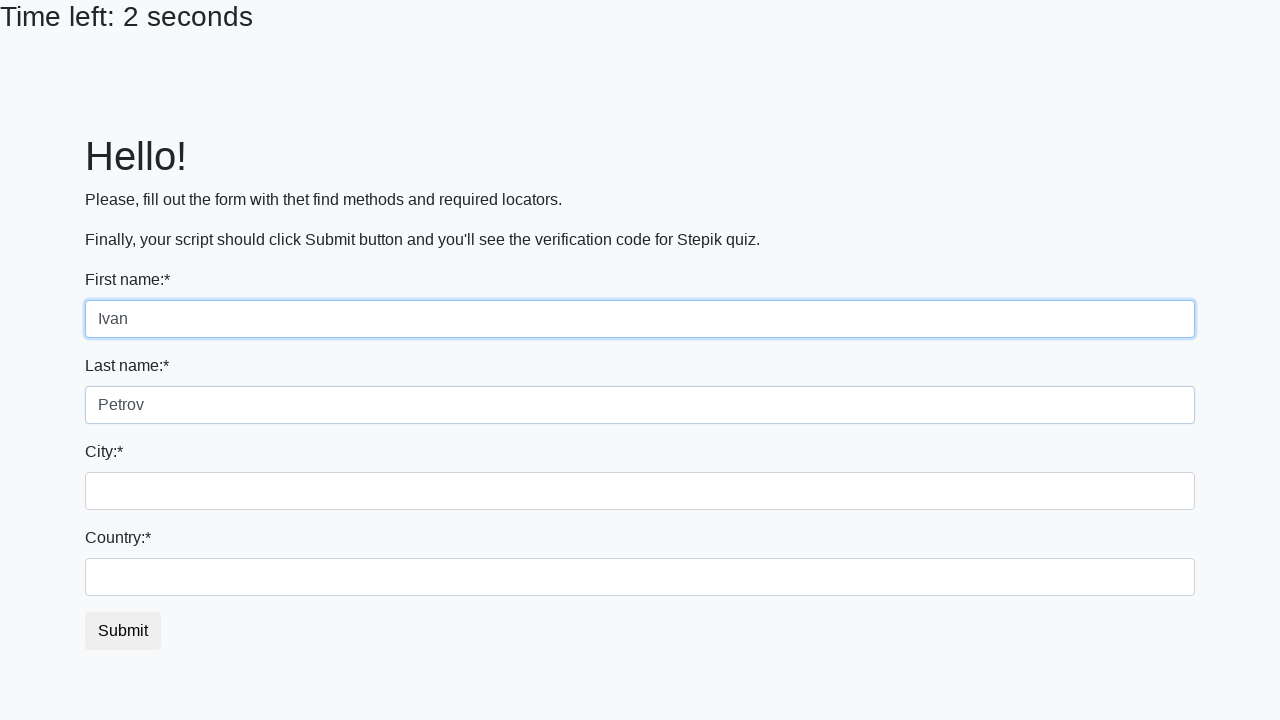

Filled city field with 'Smolensk' on .city
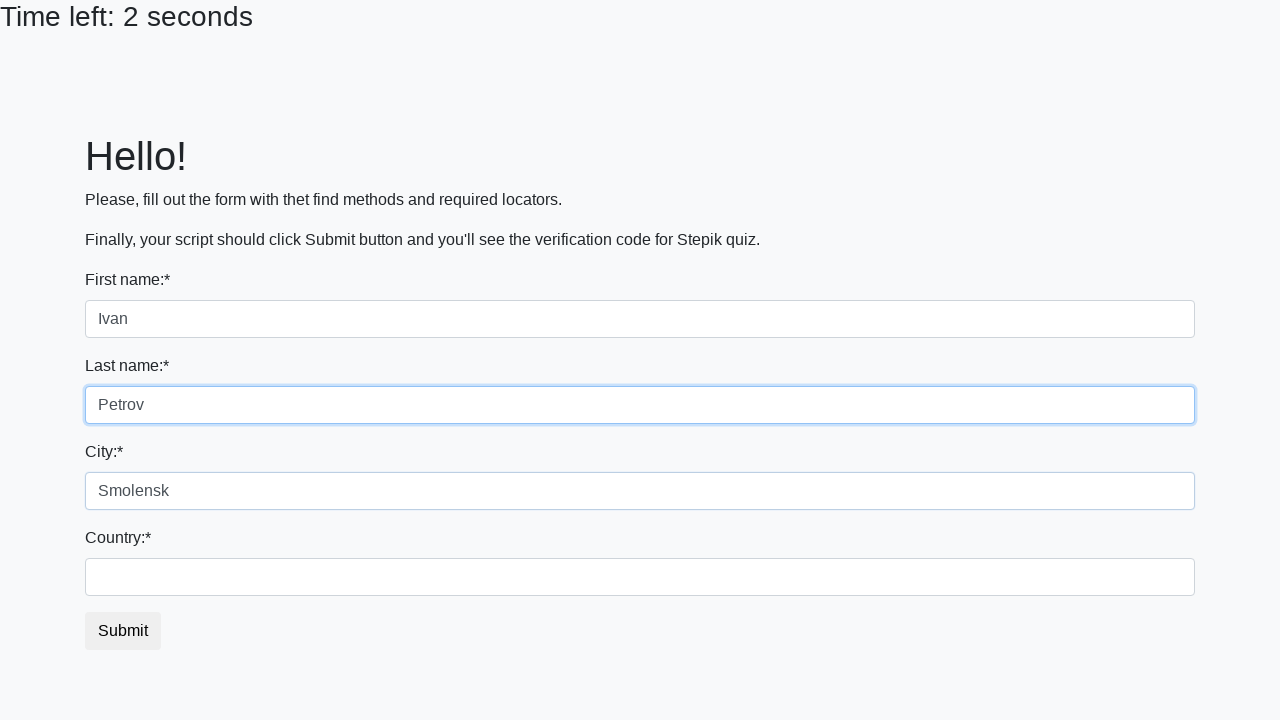

Filled country field with 'Russia' on #country
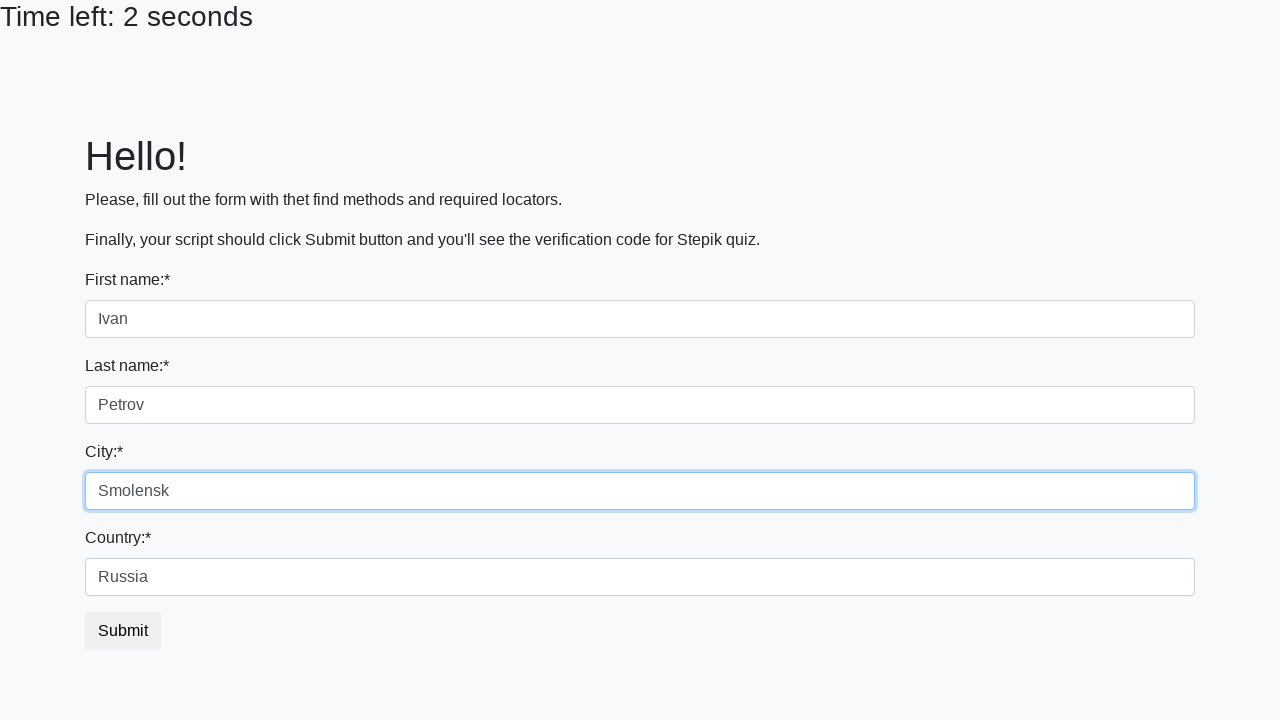

Clicked submit button to submit form at (123, 631) on button.btn
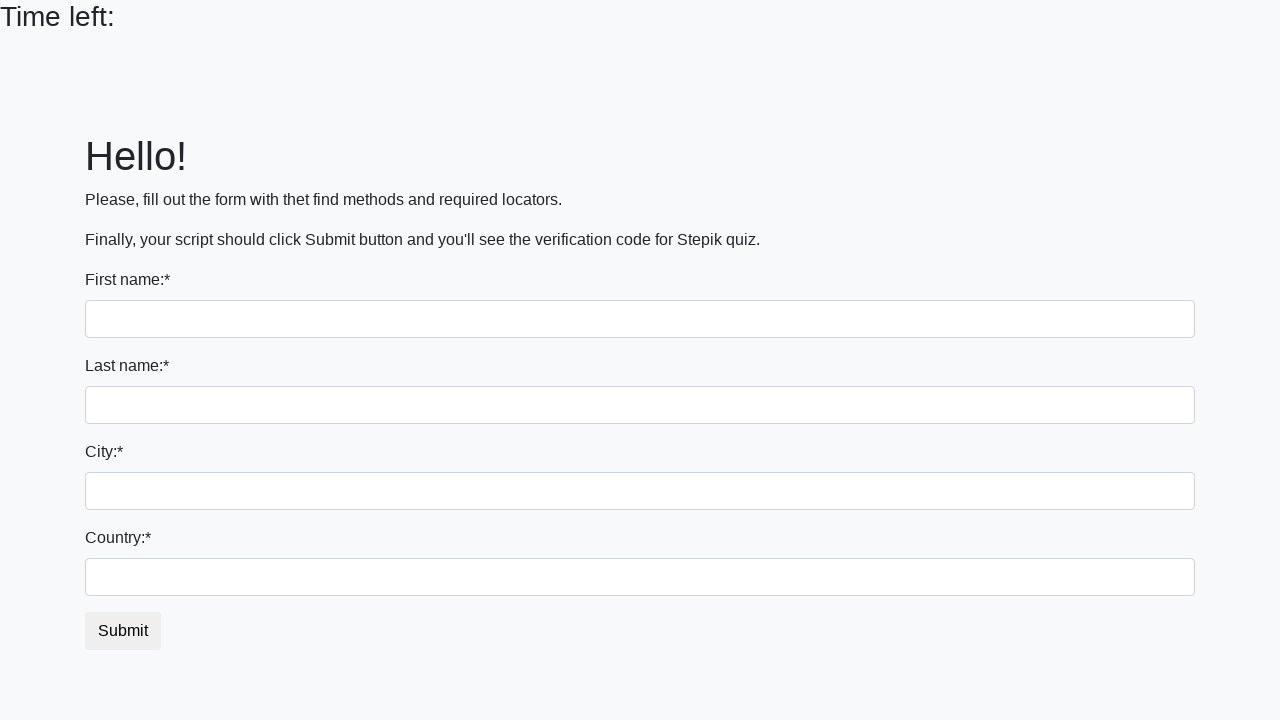

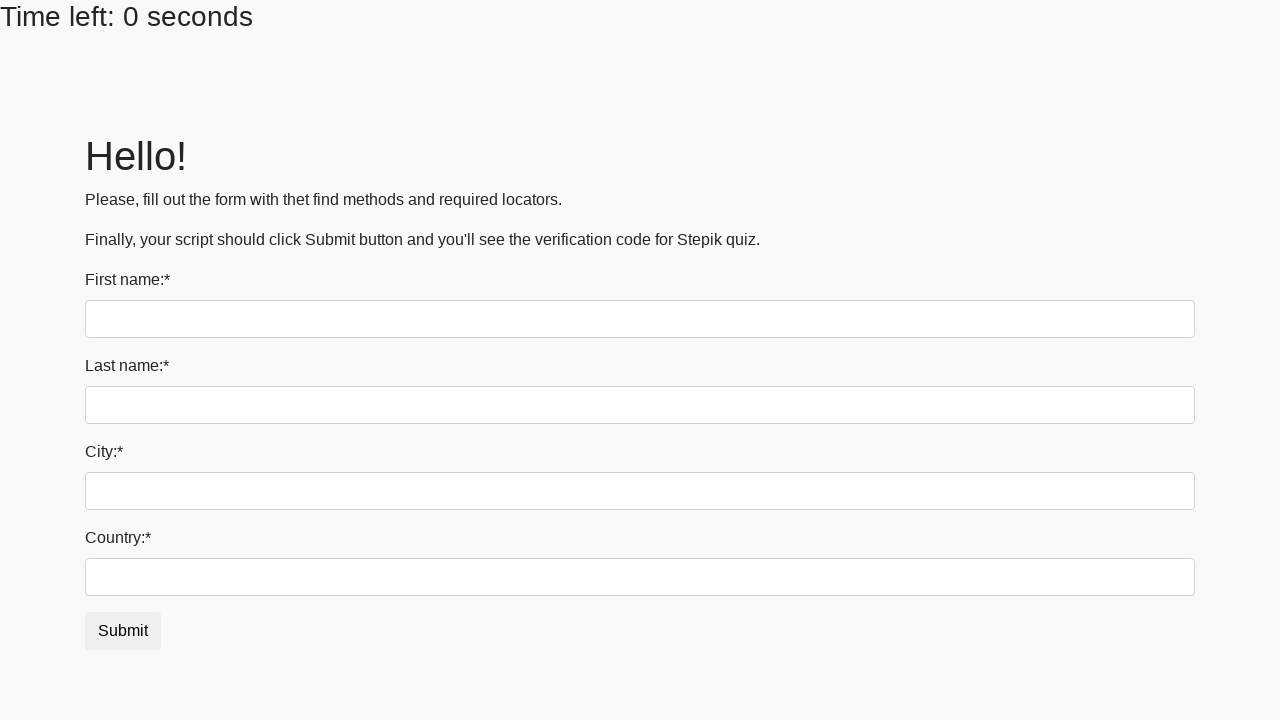